Tests form validation when directivo field is empty with valid employee number, expecting the directivo error to be displayed.

Starting URL: https://elenarivero.github.io/Ejercicio2/index.html

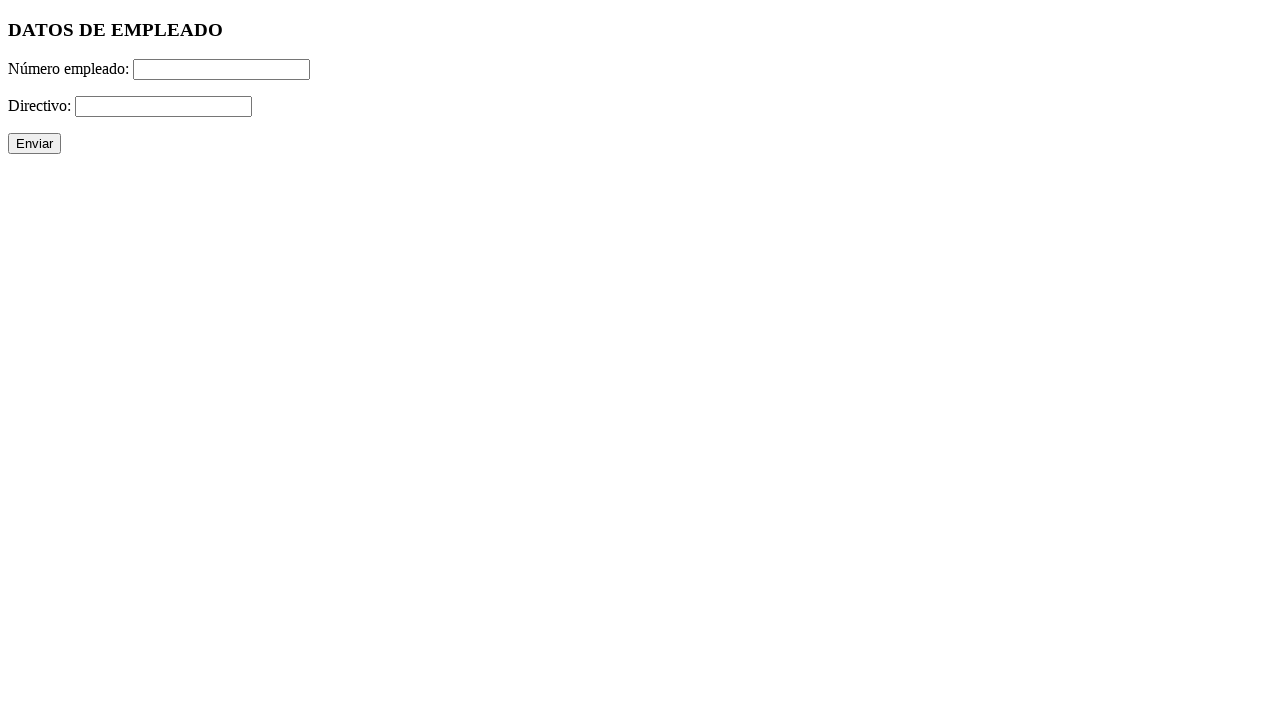

Filled employee number field with '123' on #numero
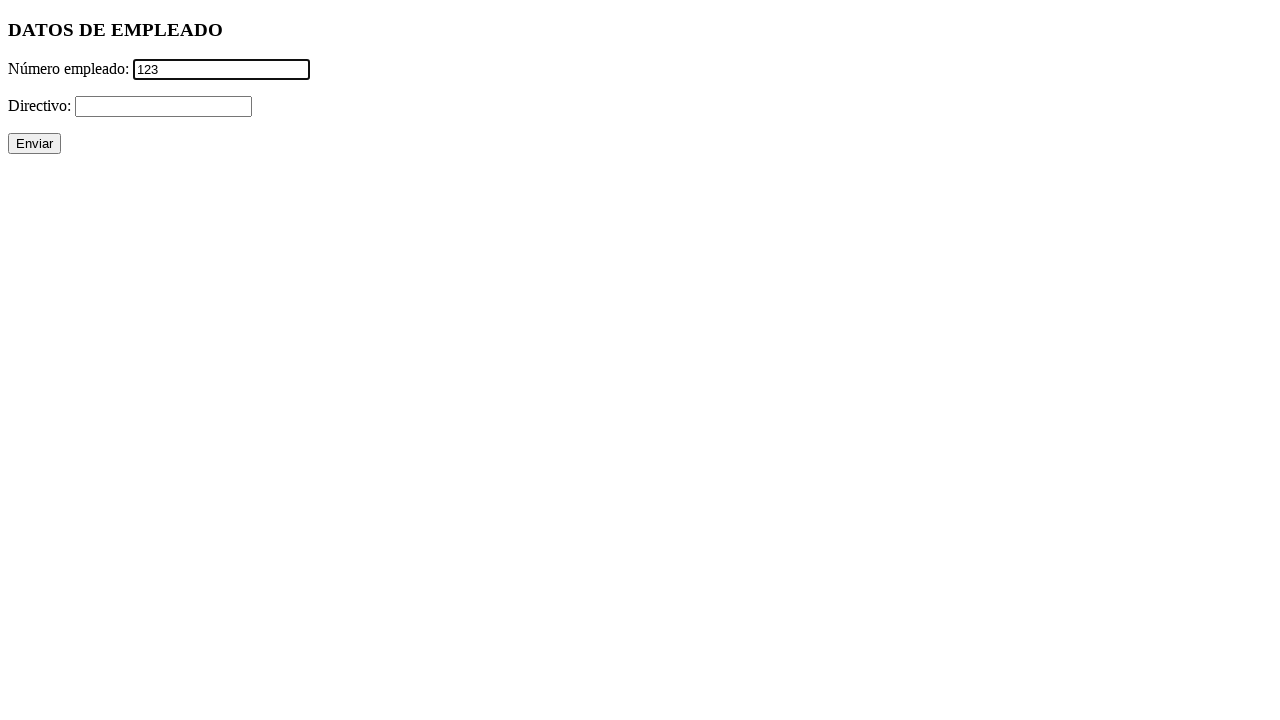

Cleared directivo field to test validation with empty value on #directivo
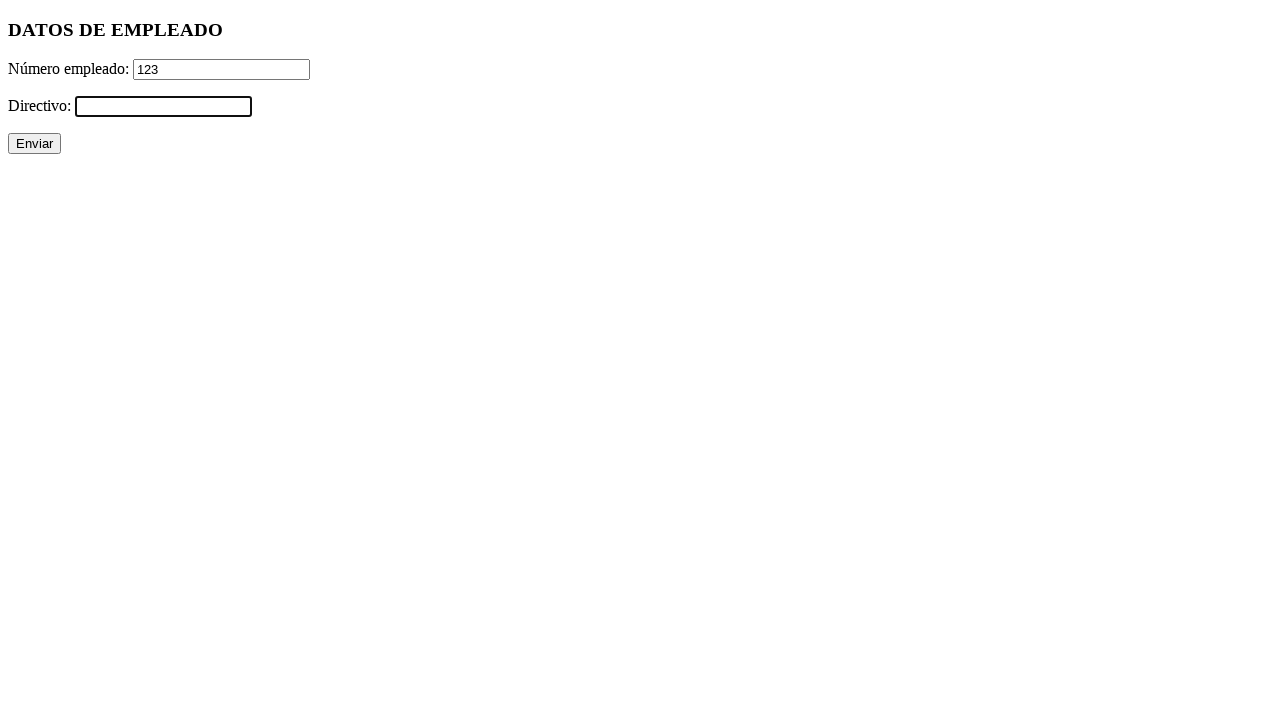

Clicked Enviar button to submit form at (34, 144) on input[value='Enviar']
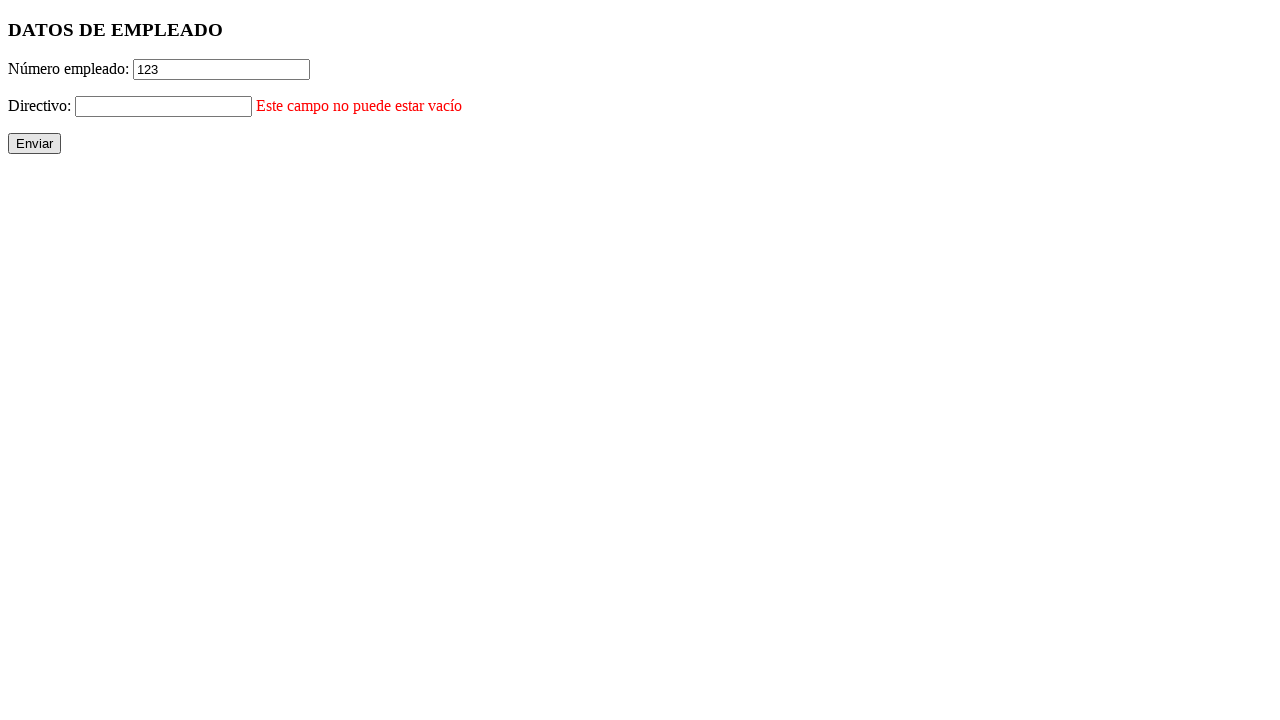

Directivo error message appeared as expected
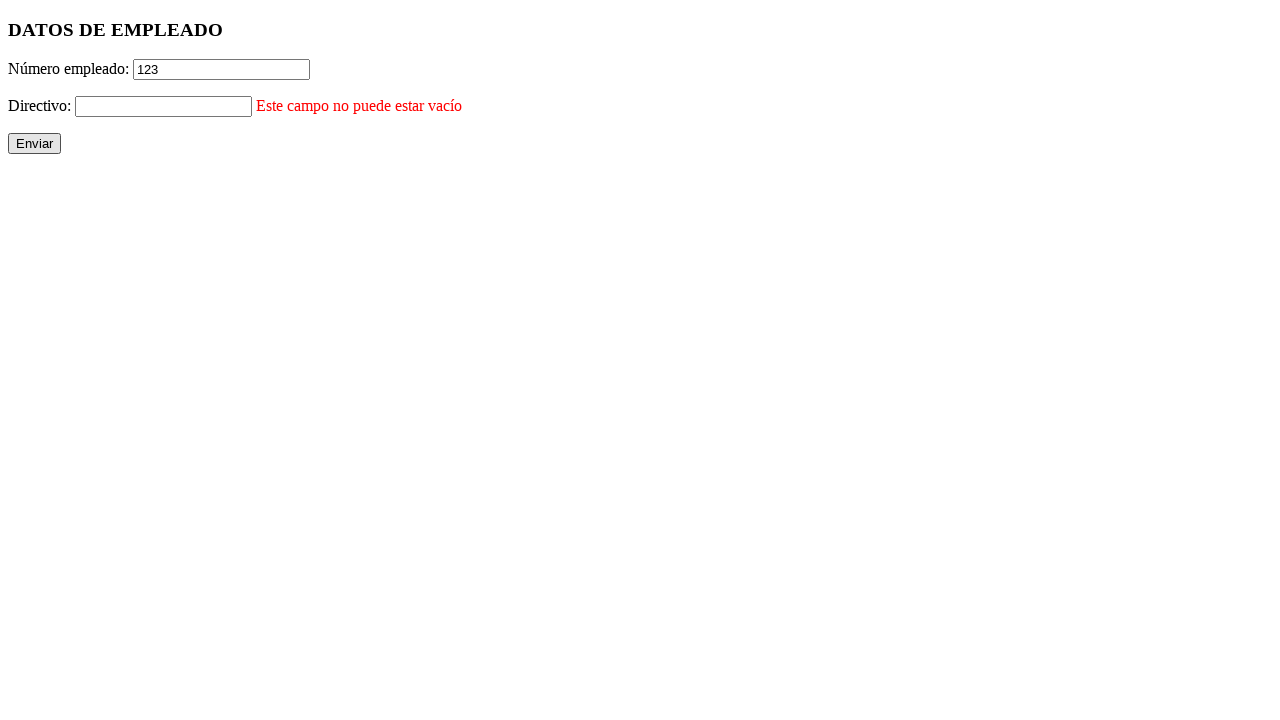

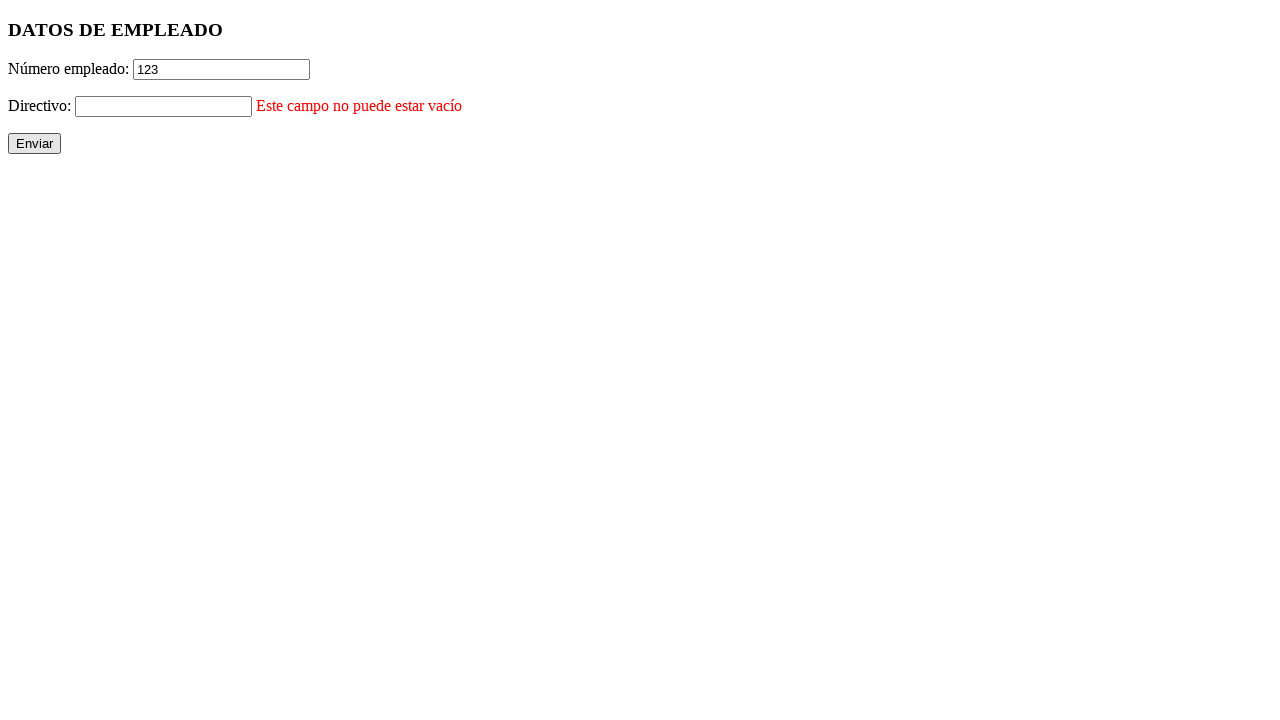